Navigates to the React shopping cart demo application

Starting URL: https://react-shopping-cart-67954.firebaseapp.com/

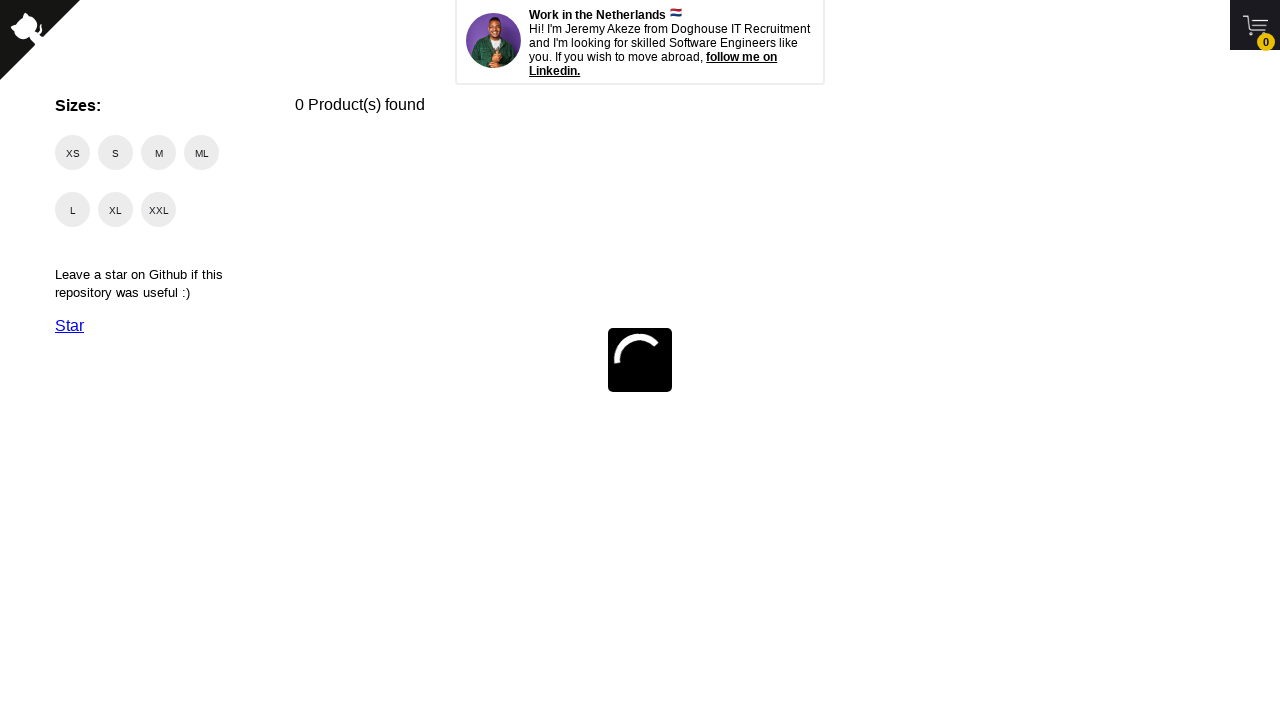

Navigated to React shopping cart demo application
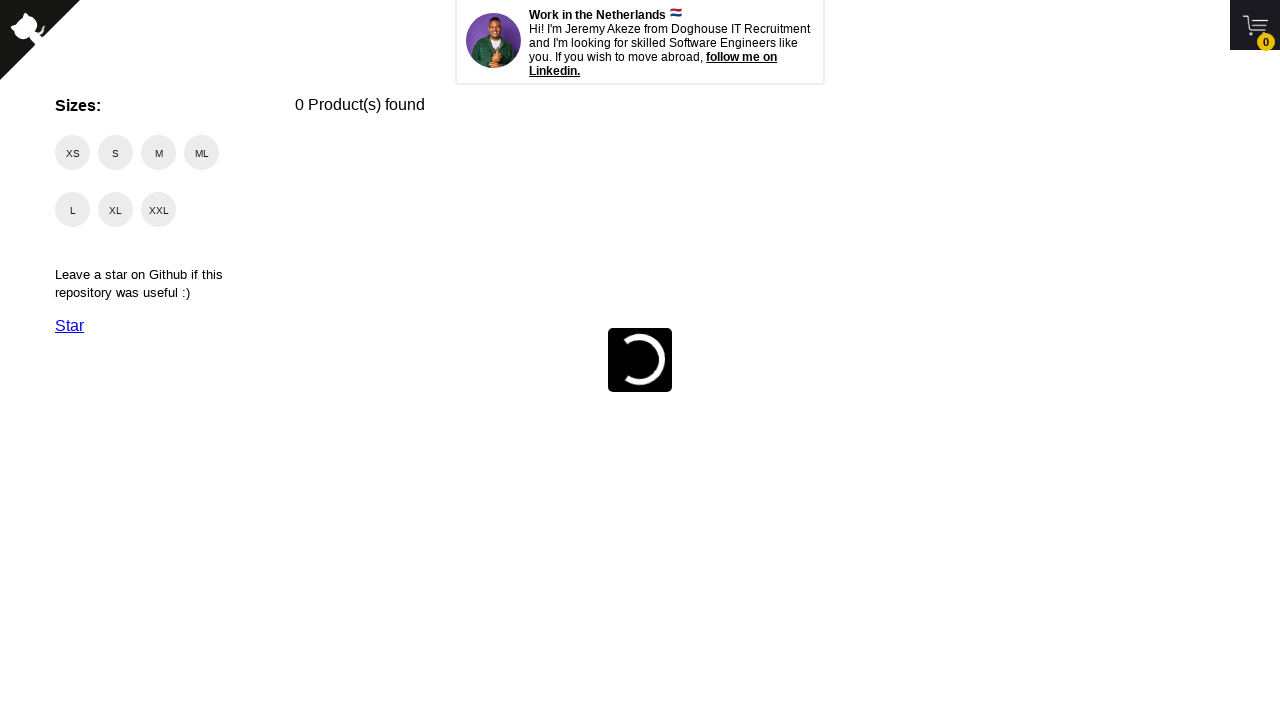

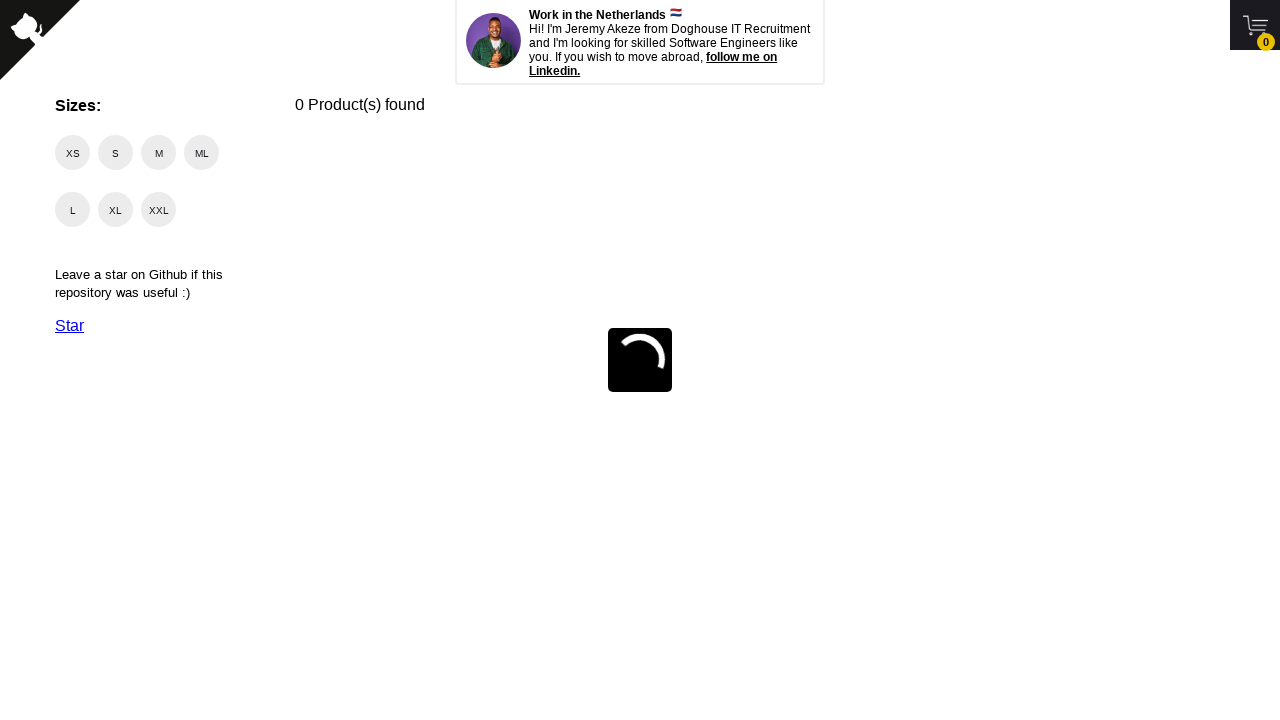